Tests modal dialog functionality on DEMOQA by navigating to the Modal Dialogs section, opening both small and large modals, and closing them

Starting URL: https://demoqa.com

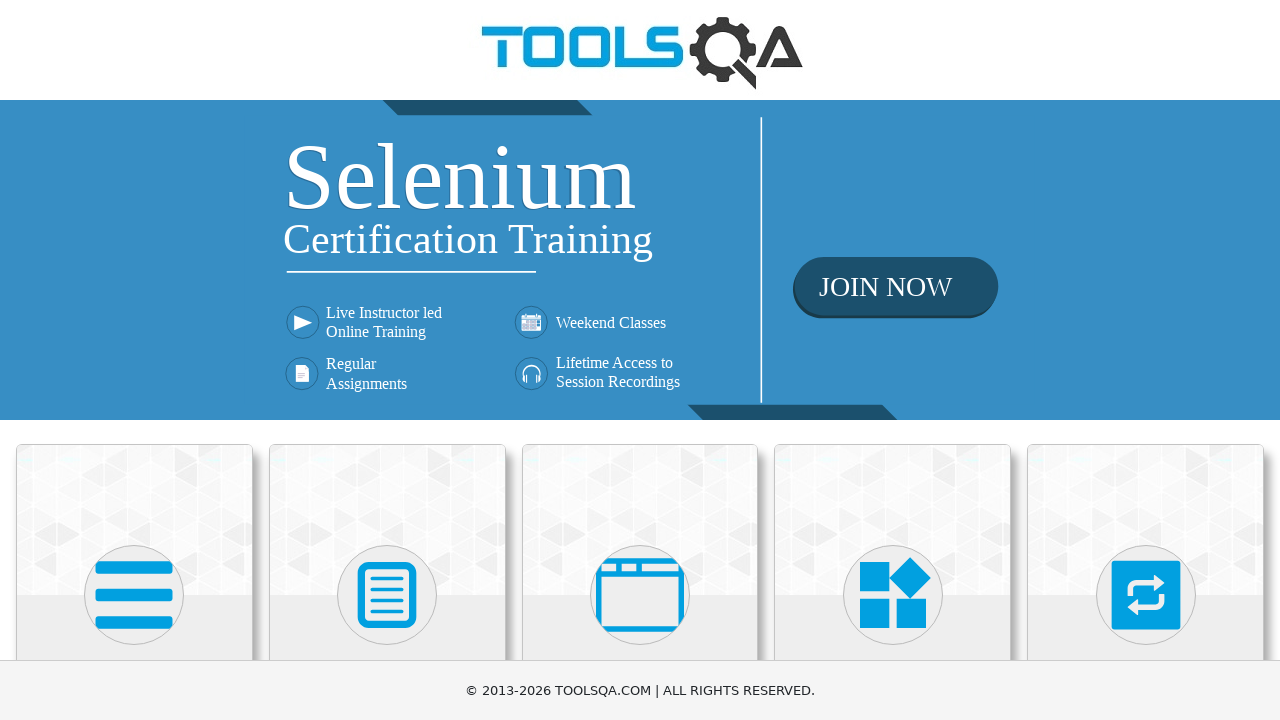

Scrolled 'Alerts, Frame & Windows' section into view
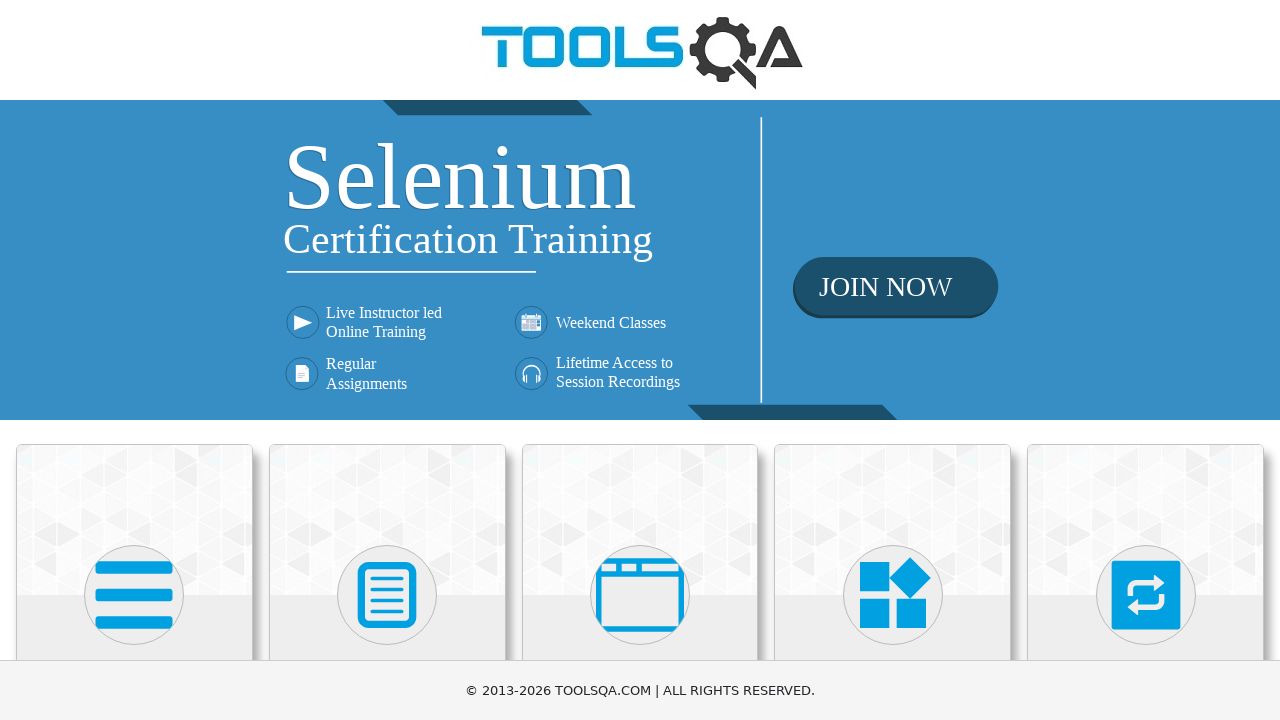

Clicked 'Alerts, Frame & Windows' section at (640, 360) on xpath=//h5[text()='Alerts, Frame & Windows']
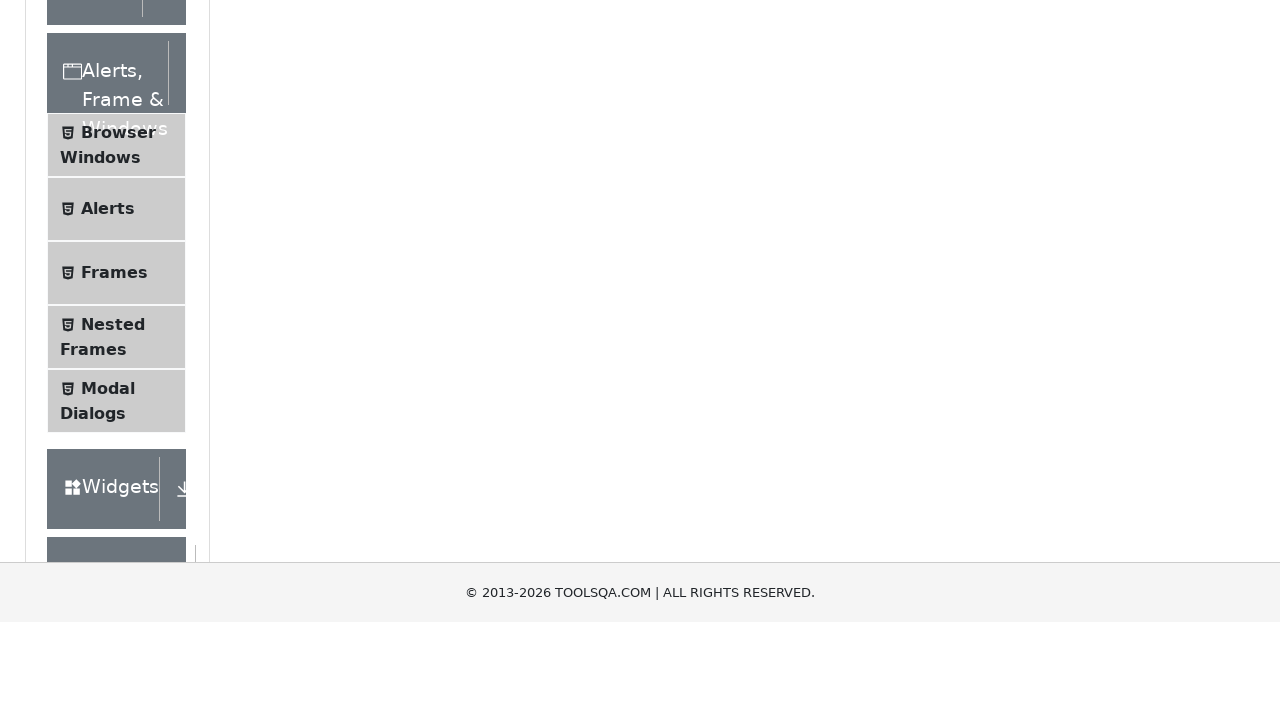

Scrolled 'Modal Dialogs' menu item into view
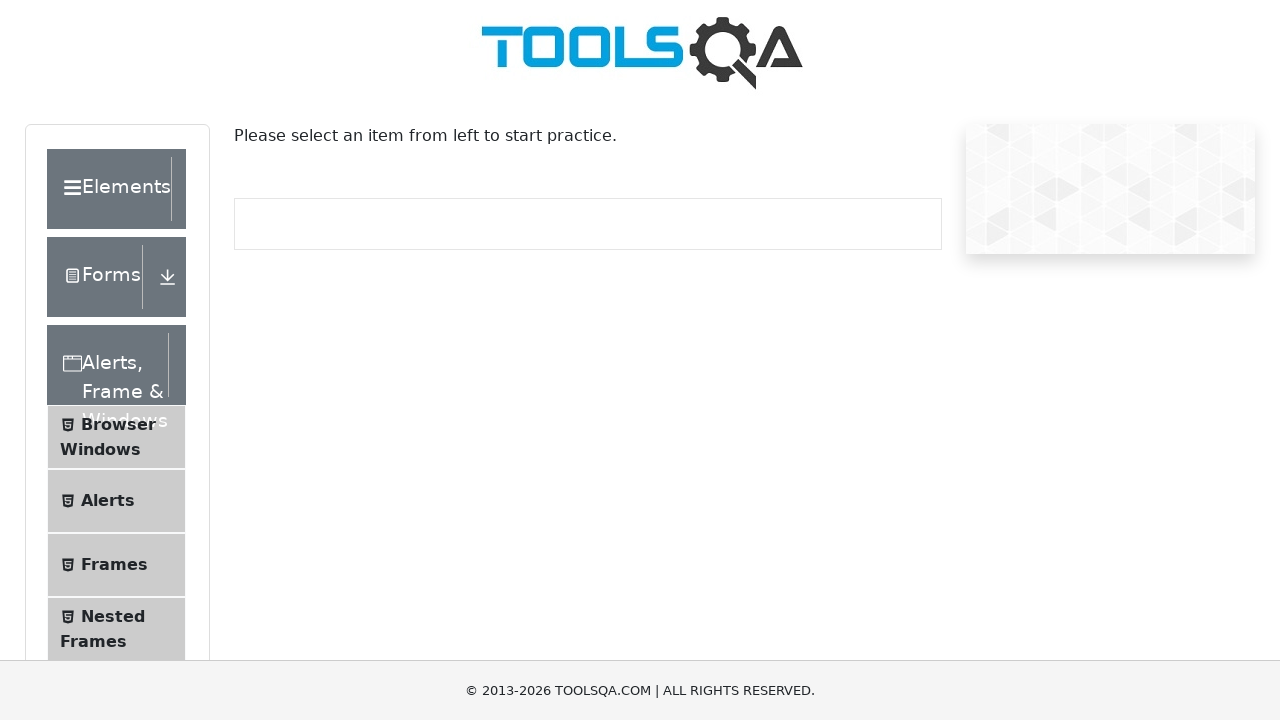

Clicked 'Modal Dialogs' menu item to navigate to modal dialogs section at (108, 348) on xpath=//span[text()='Modal Dialogs']
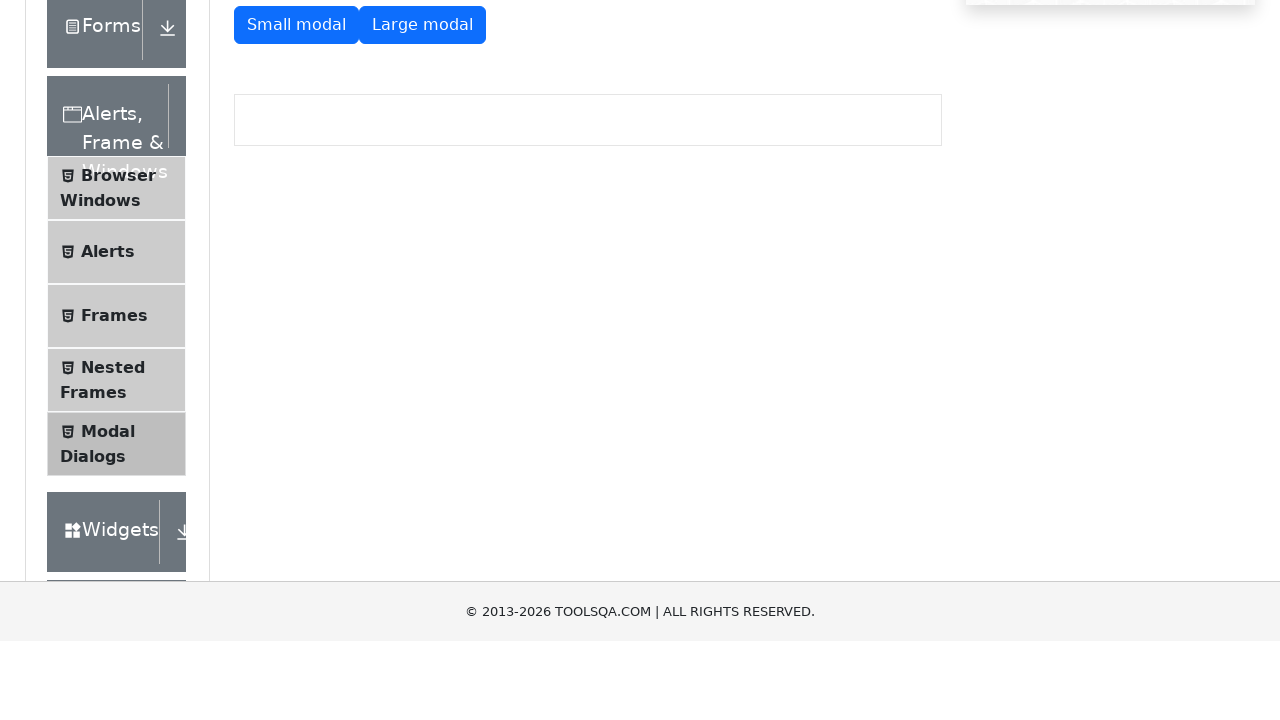

Clicked 'Small modal' button to open small modal dialog at (296, 274) on xpath=//button[text()='Small modal']
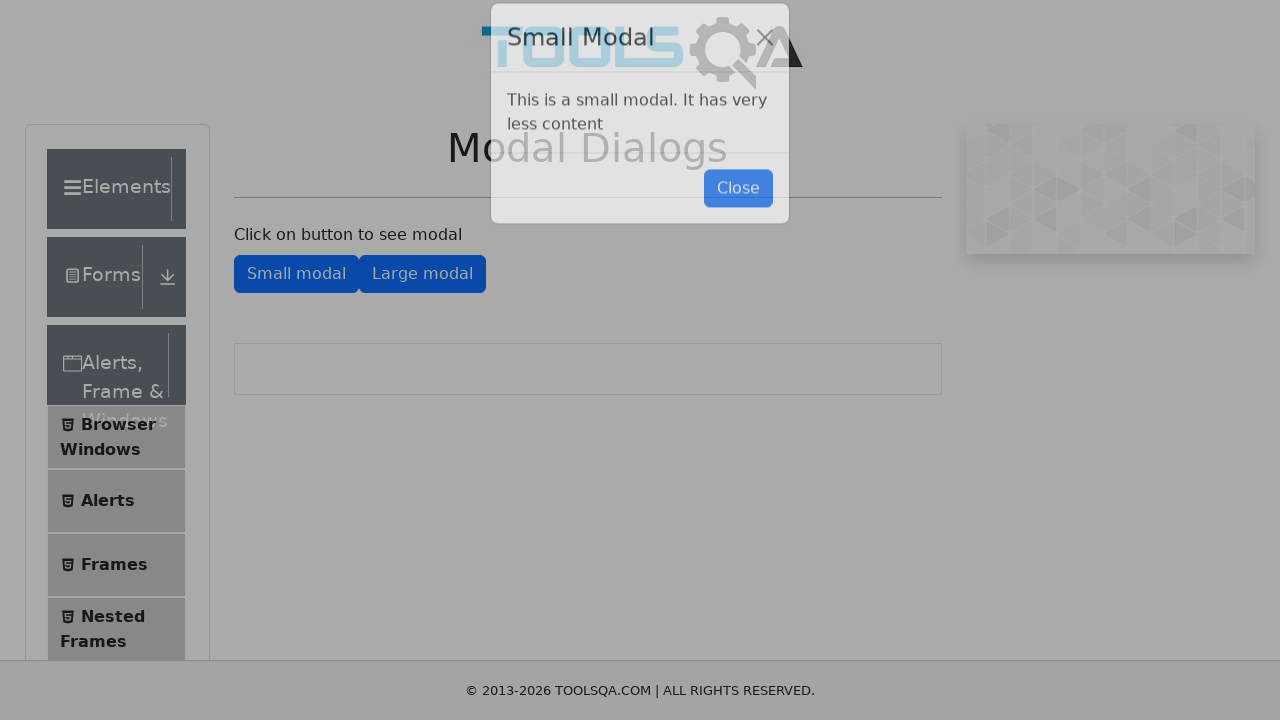

Small modal dialog loaded and became visible
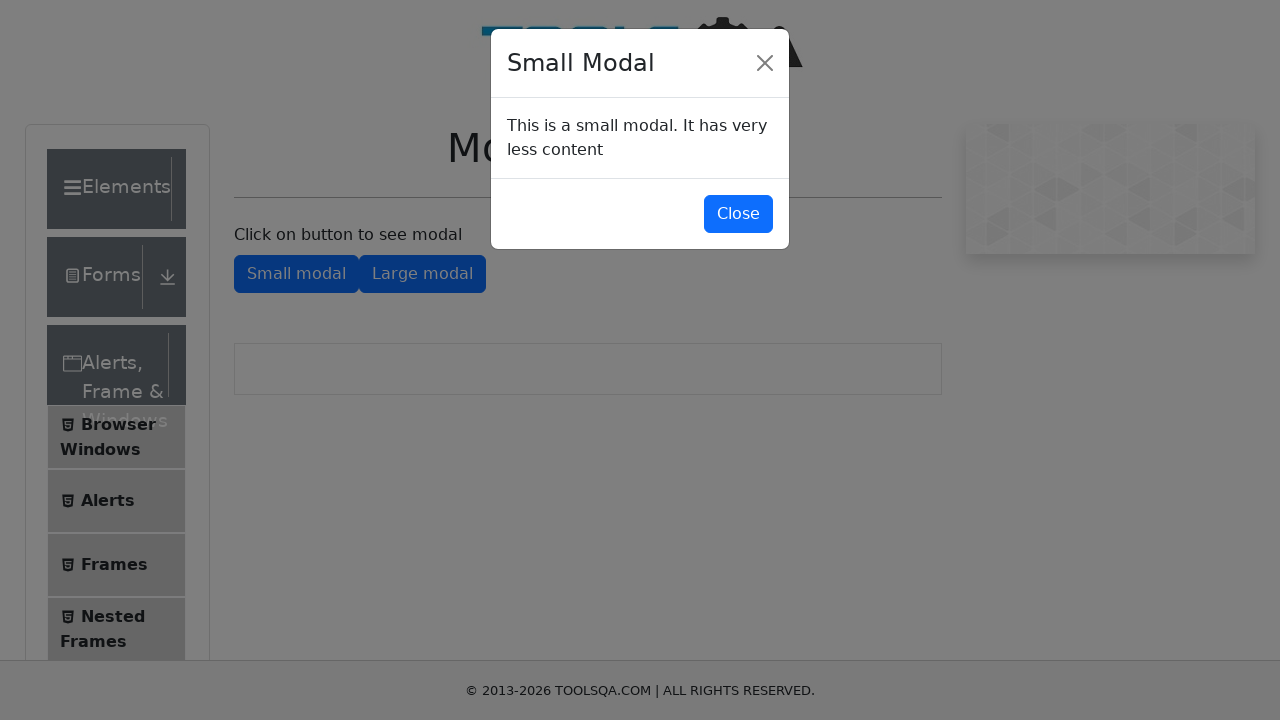

Clicked 'Close' button to close small modal dialog at (738, 214) on xpath=//button[@class='btn btn-primary' and text()='Close']
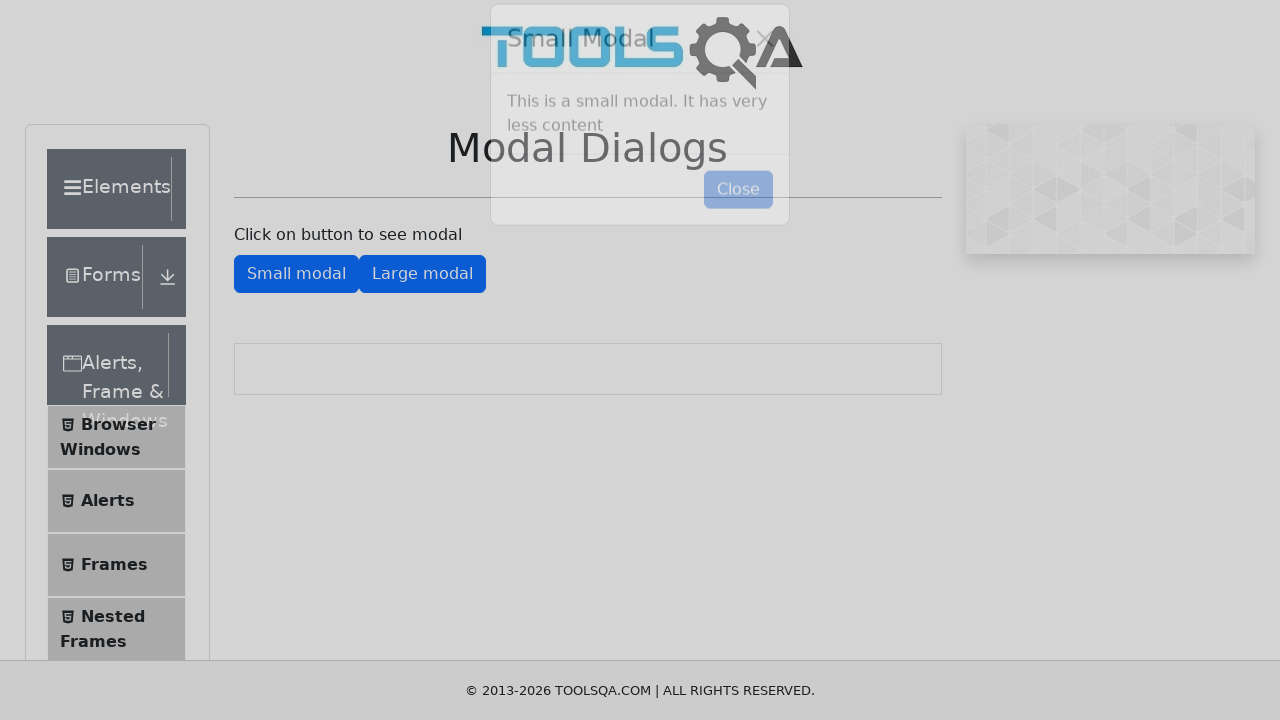

Clicked 'Large modal' button to open large modal dialog at (422, 274) on xpath=//button[text()='Large modal']
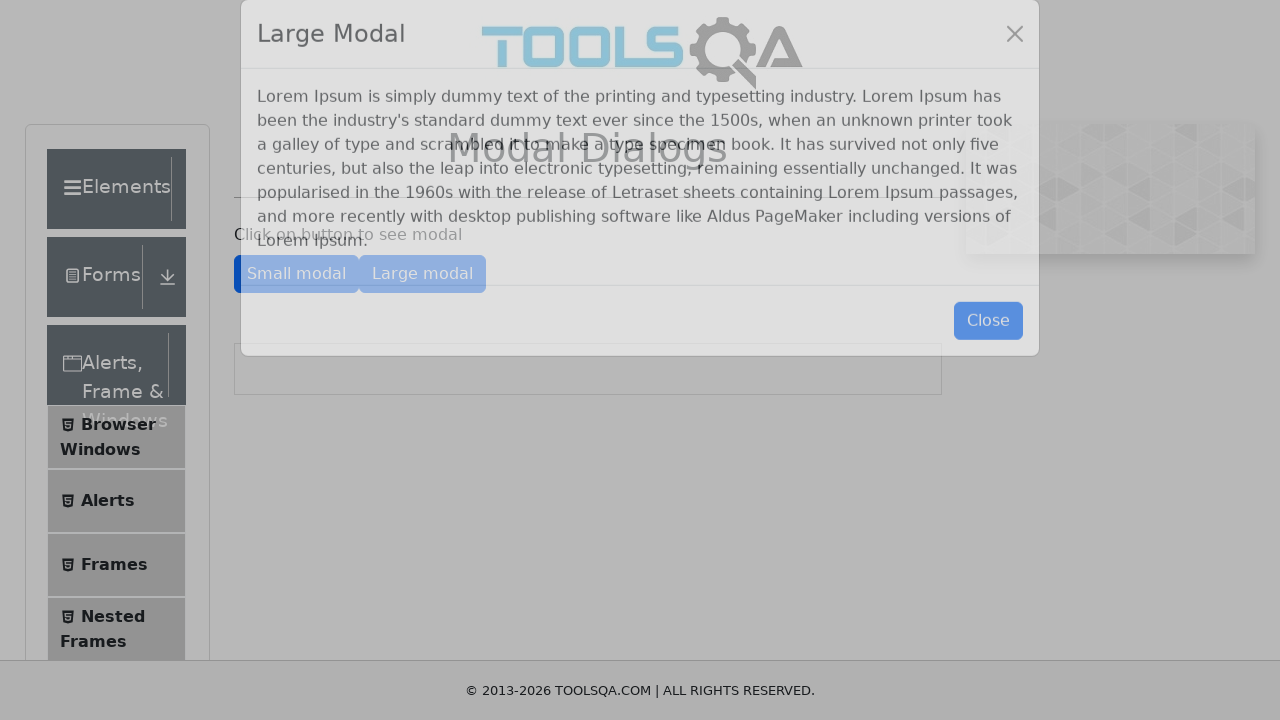

Large modal dialog loaded and became visible
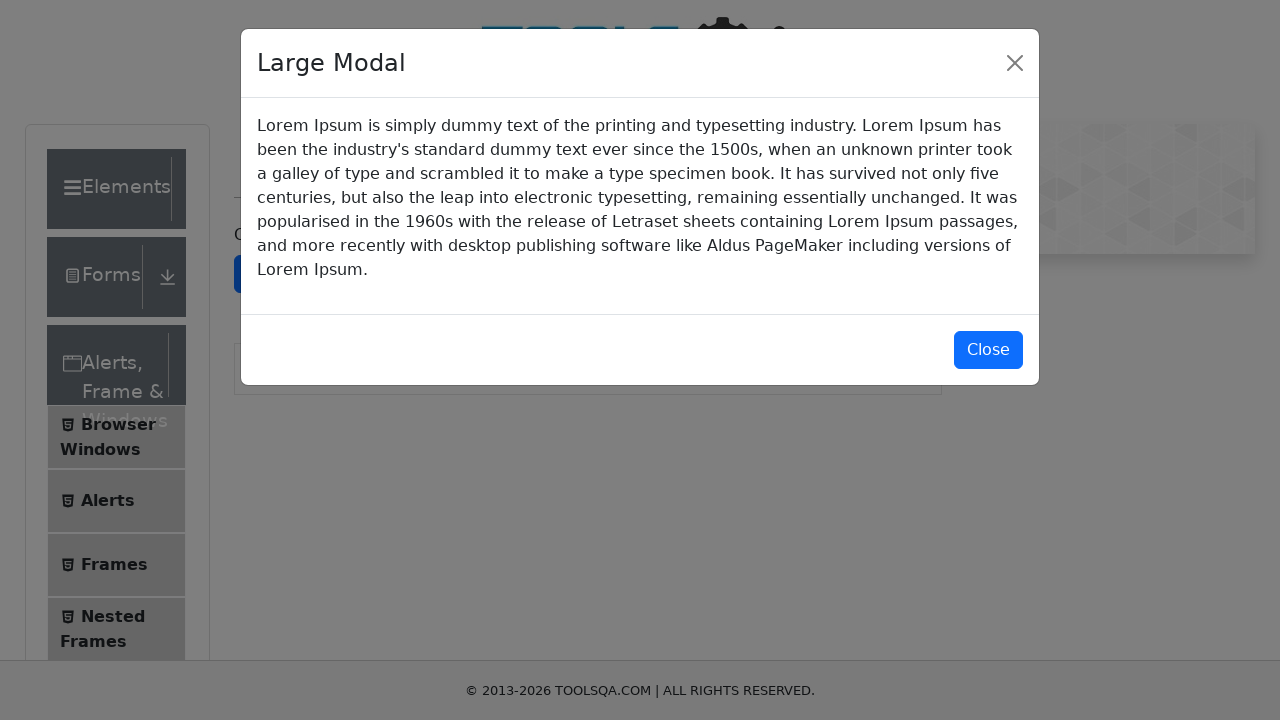

Clicked 'Close' button to close large modal dialog at (988, 350) on xpath=//button[@class='btn btn-primary' and text()='Close']
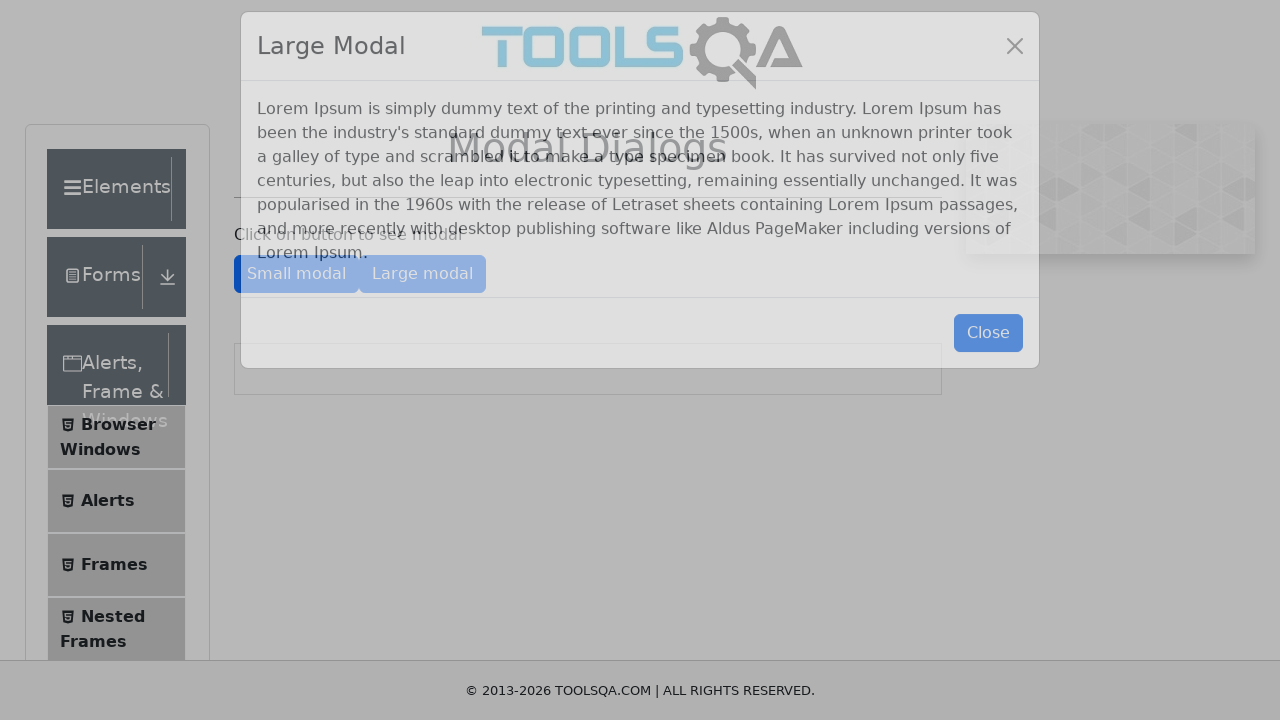

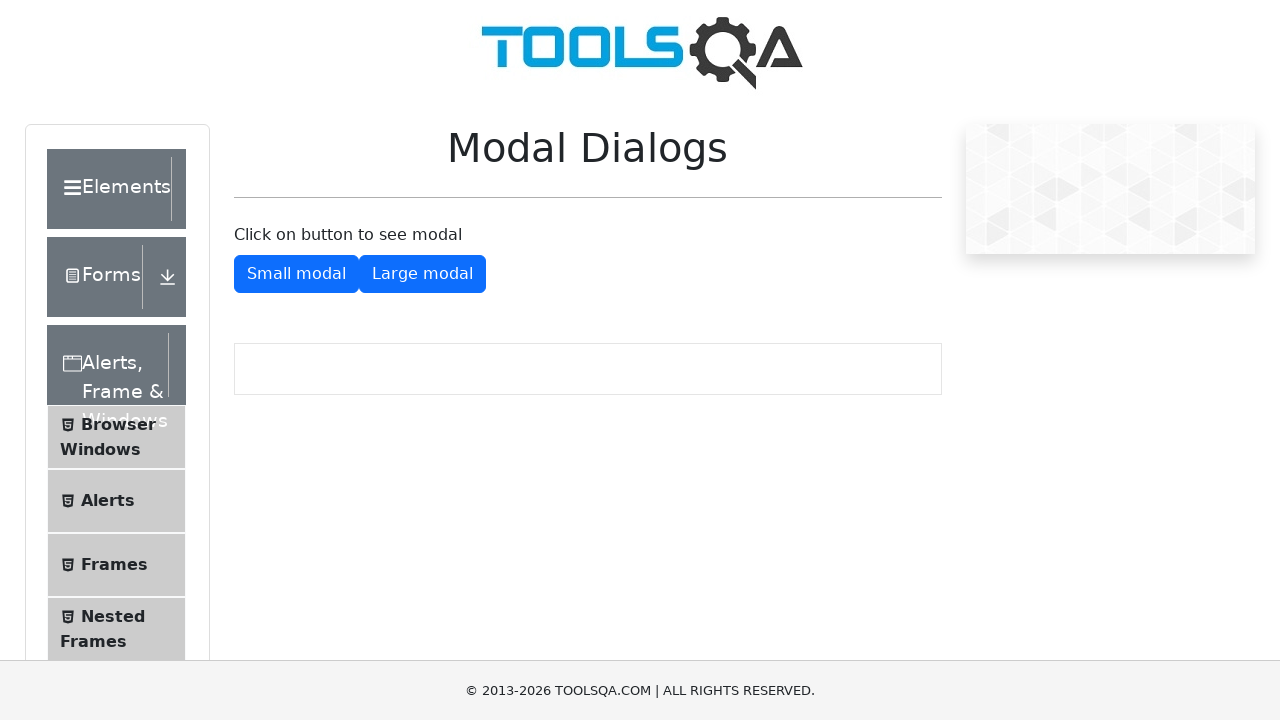